Tests page refresh functionality by navigating to ToolsQA website, maximizing the window, and refreshing the page by navigating to the current URL.

Starting URL: https://www.toolsqa.com

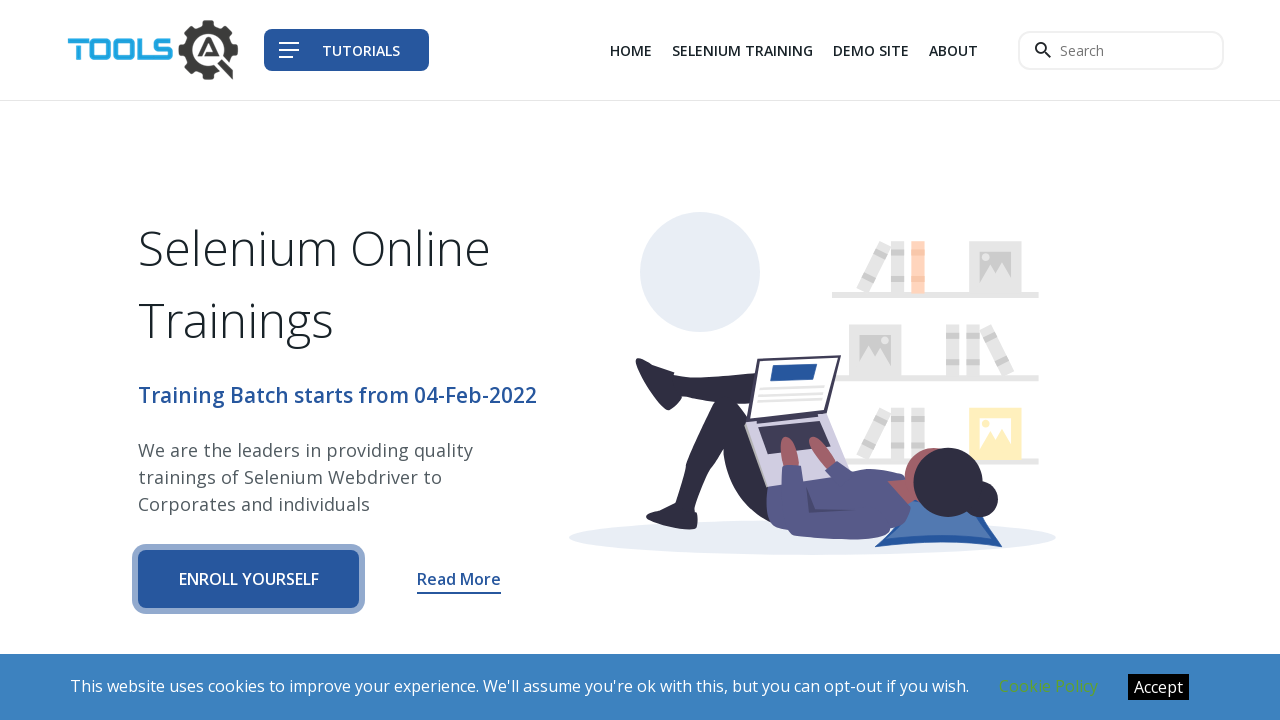

Set viewport size to 1920x1080 to maximize window
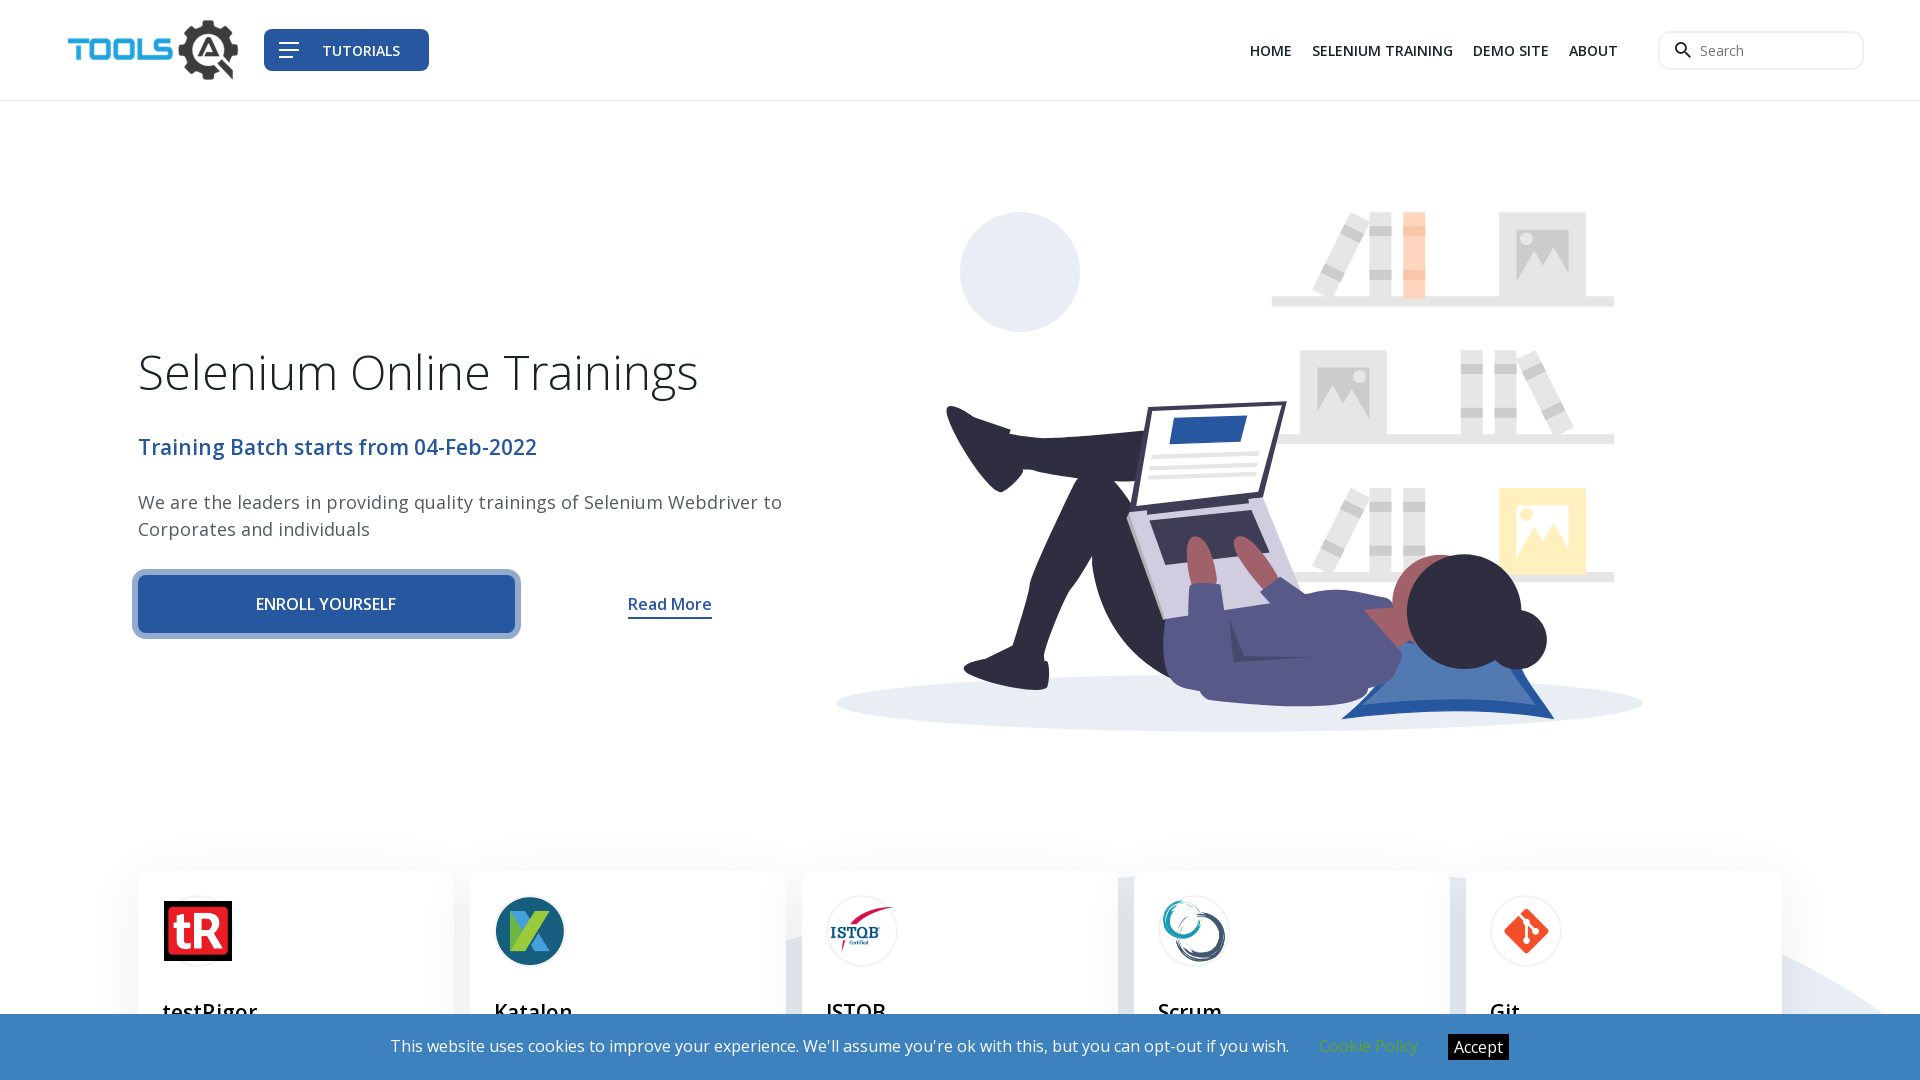

Refreshed page by navigating to current URL
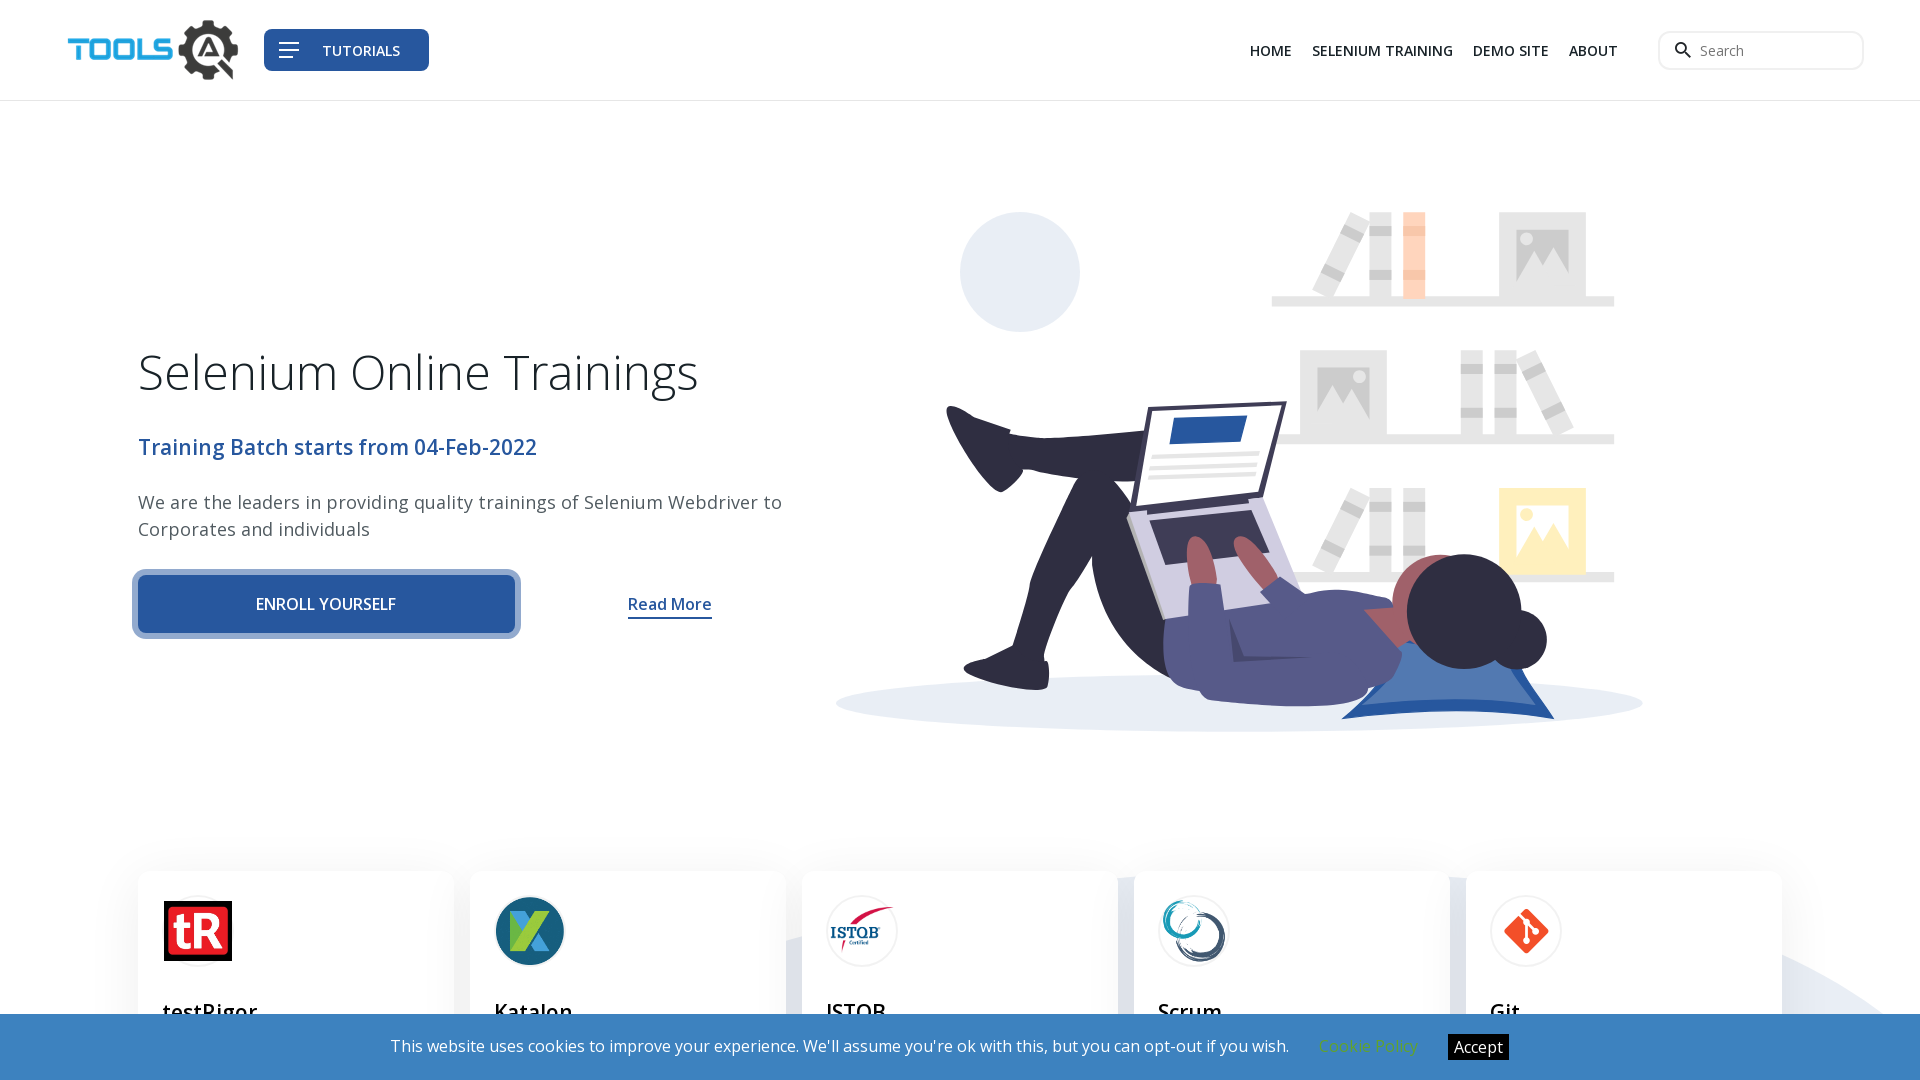

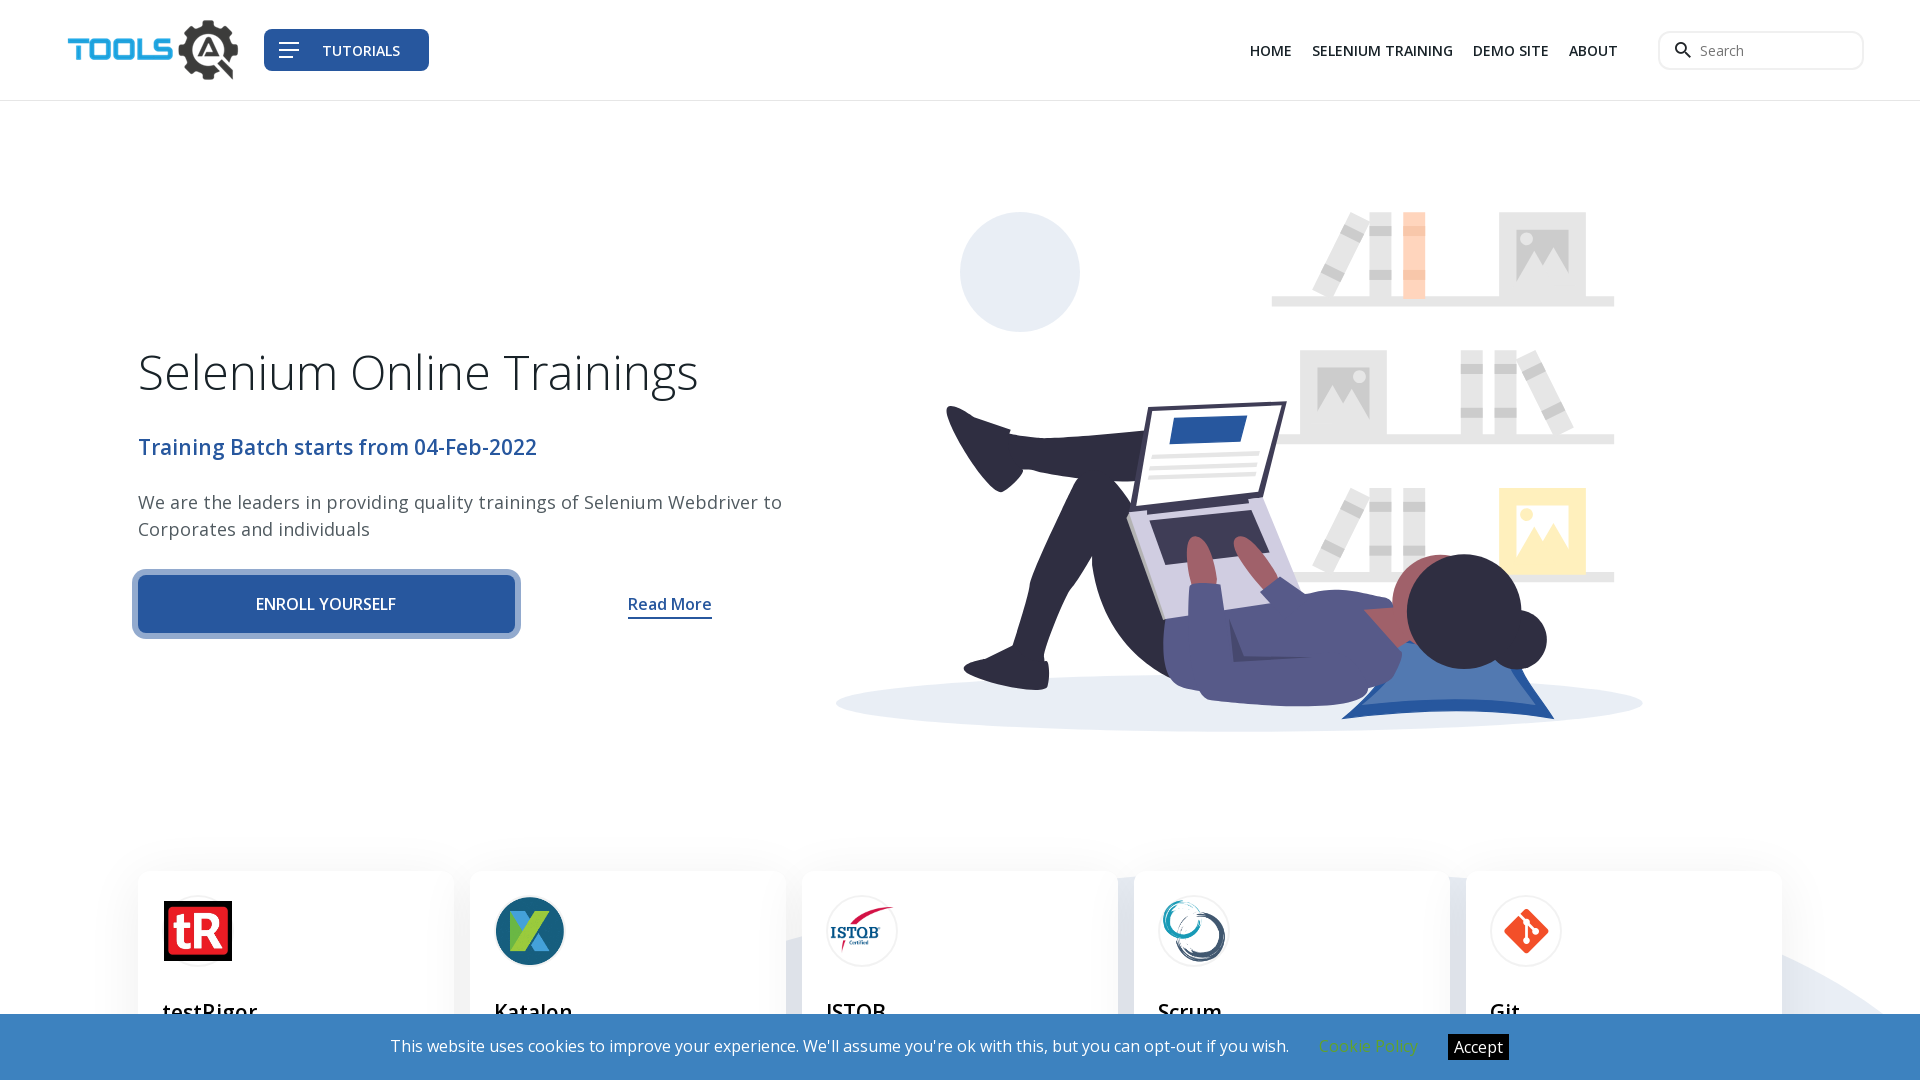